Tests that pressing Escape cancels edits and restores original text

Starting URL: https://demo.playwright.dev/todomvc

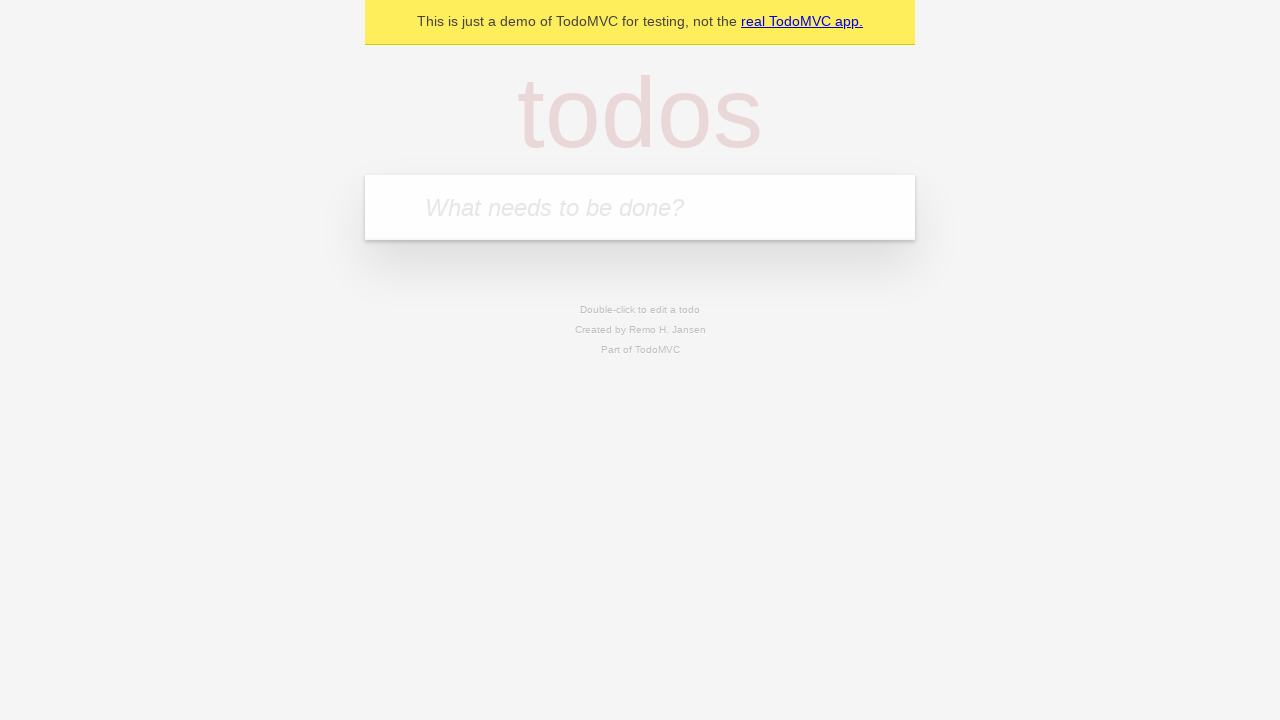

Filled todo input with 'buy some cheese' on internal:attr=[placeholder="What needs to be done?"i]
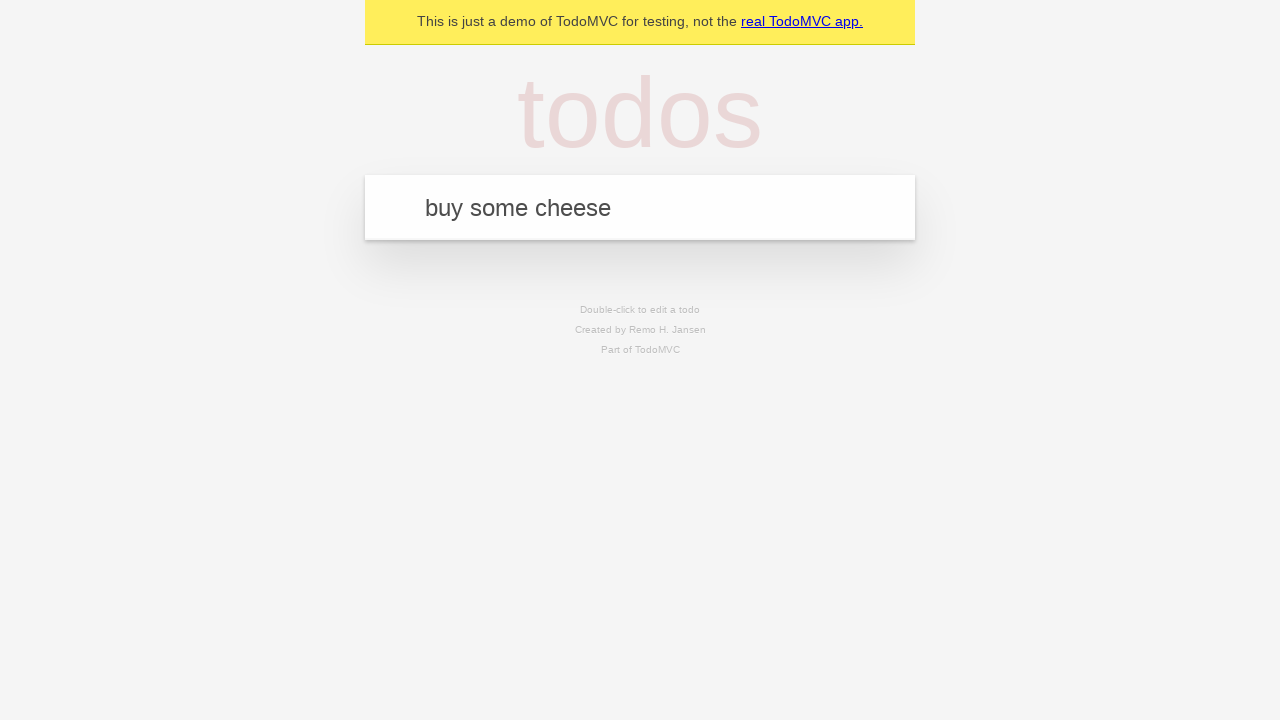

Pressed Enter to add first todo item on internal:attr=[placeholder="What needs to be done?"i]
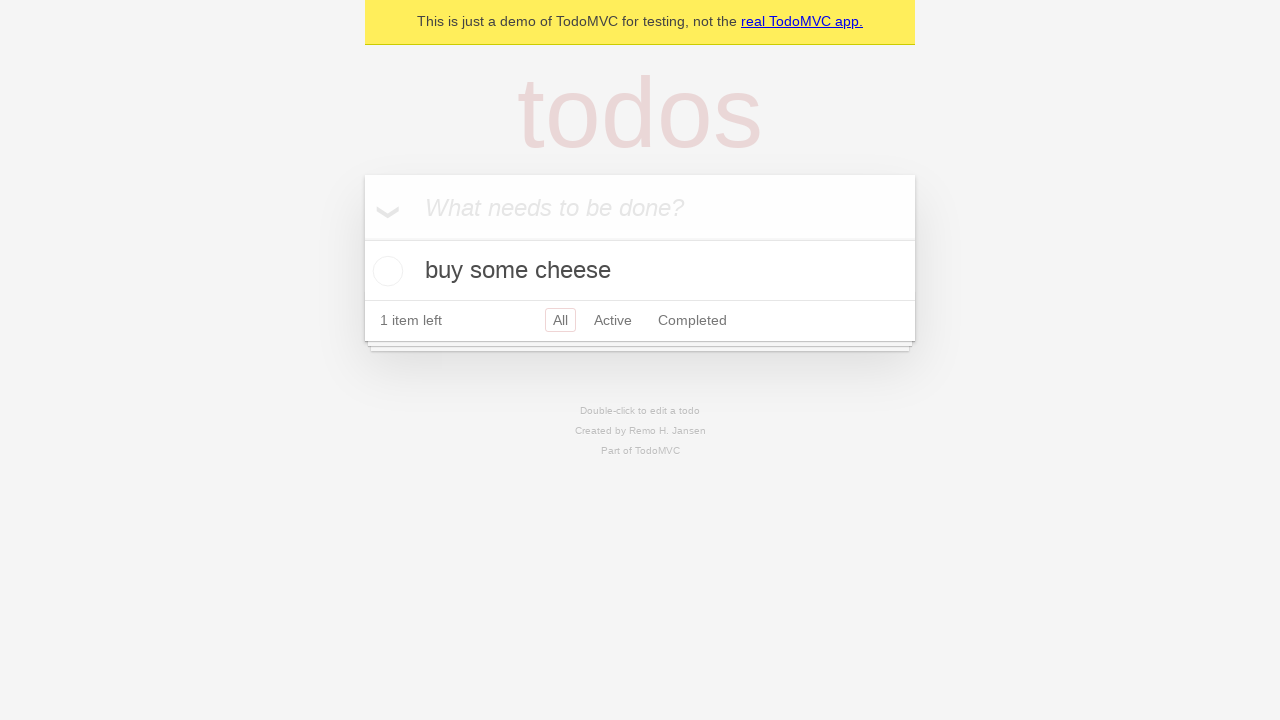

Filled todo input with 'feed the cat' on internal:attr=[placeholder="What needs to be done?"i]
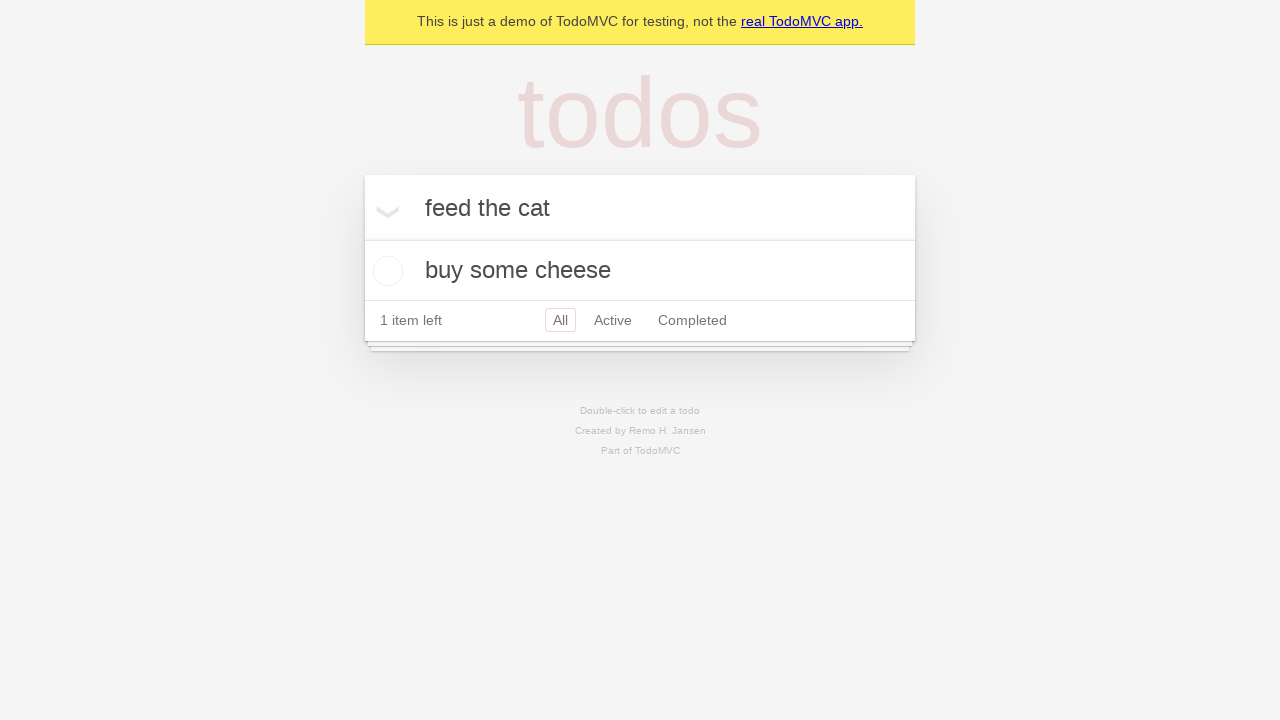

Pressed Enter to add second todo item on internal:attr=[placeholder="What needs to be done?"i]
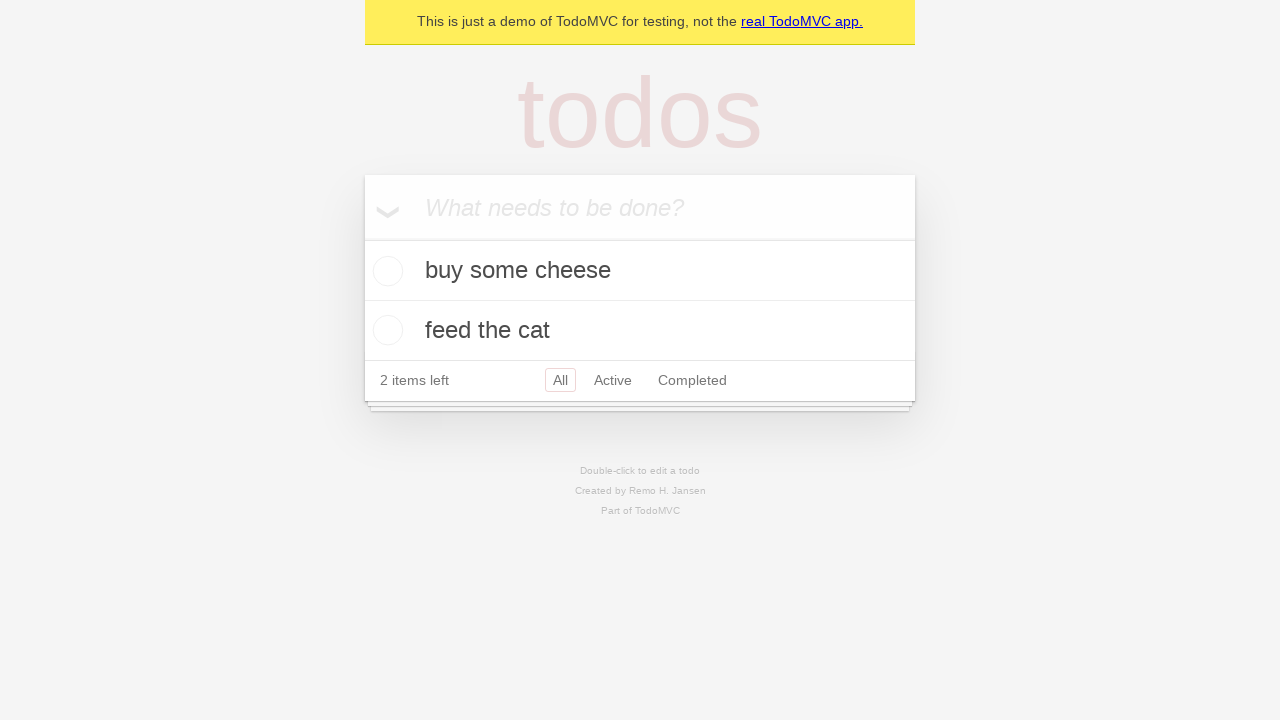

Filled todo input with 'book a doctors appointment' on internal:attr=[placeholder="What needs to be done?"i]
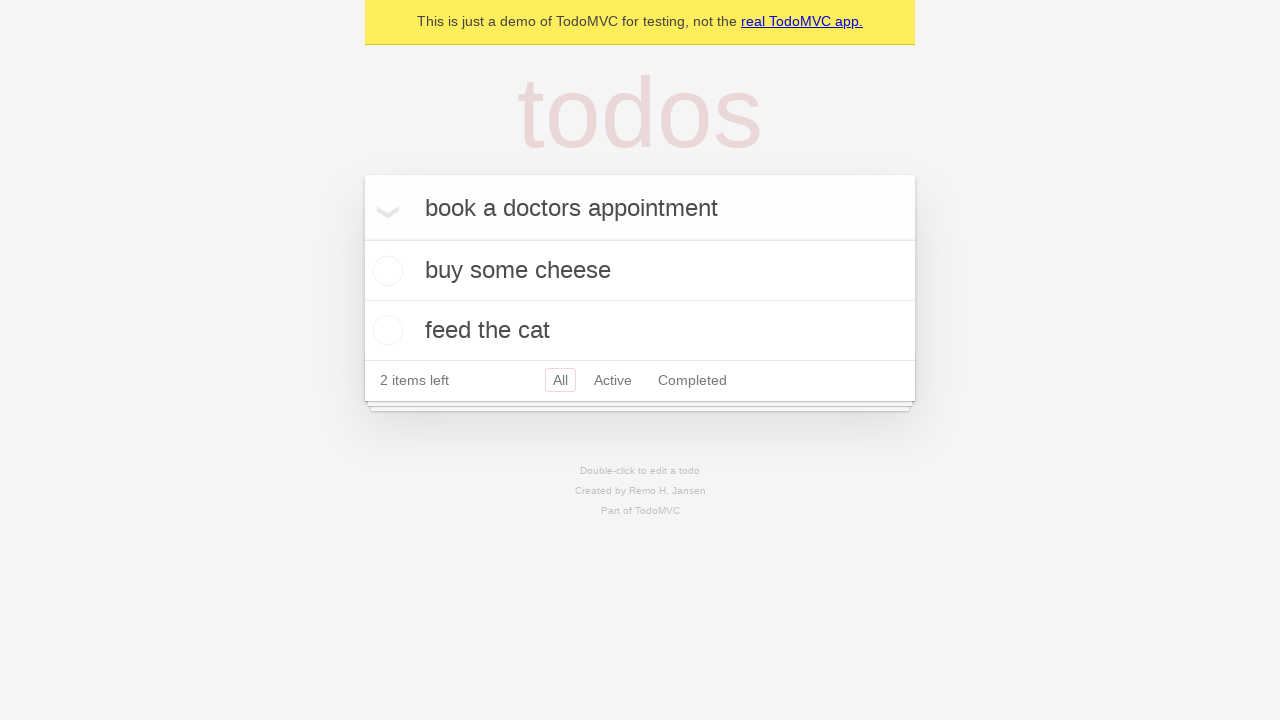

Pressed Enter to add third todo item on internal:attr=[placeholder="What needs to be done?"i]
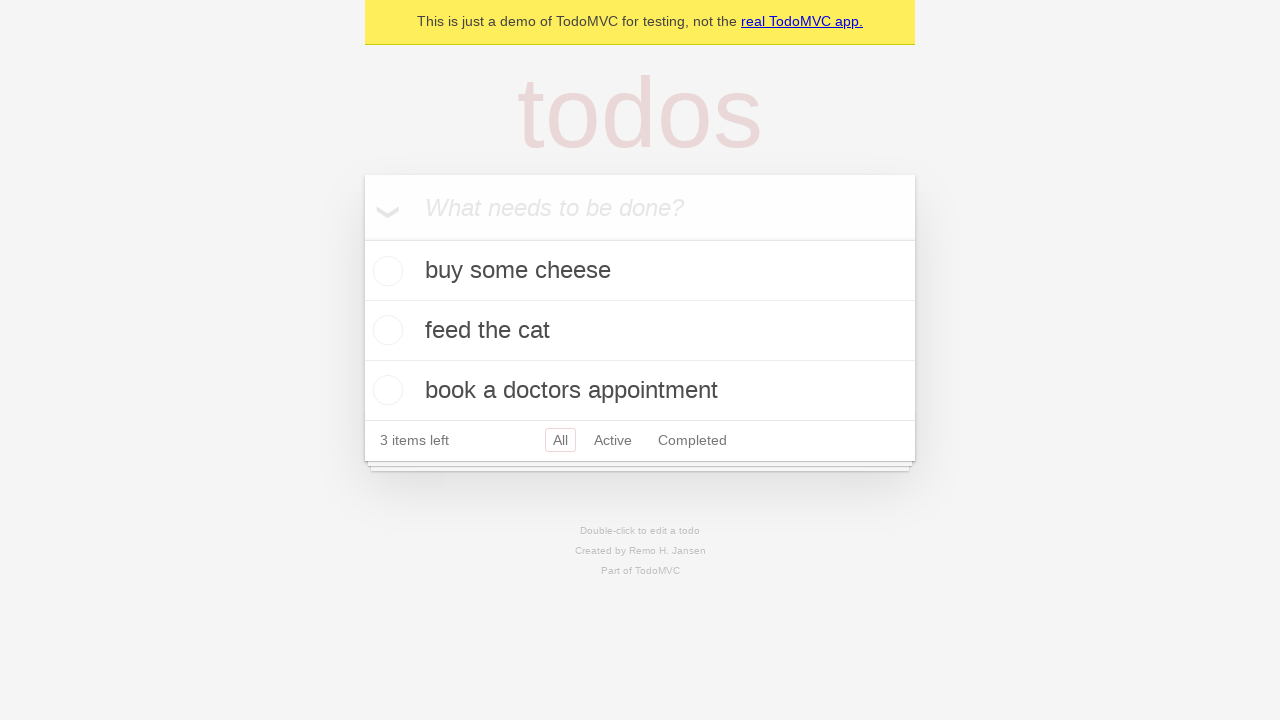

Double-clicked second todo item to enter edit mode at (640, 331) on internal:testid=[data-testid="todo-item"s] >> nth=1
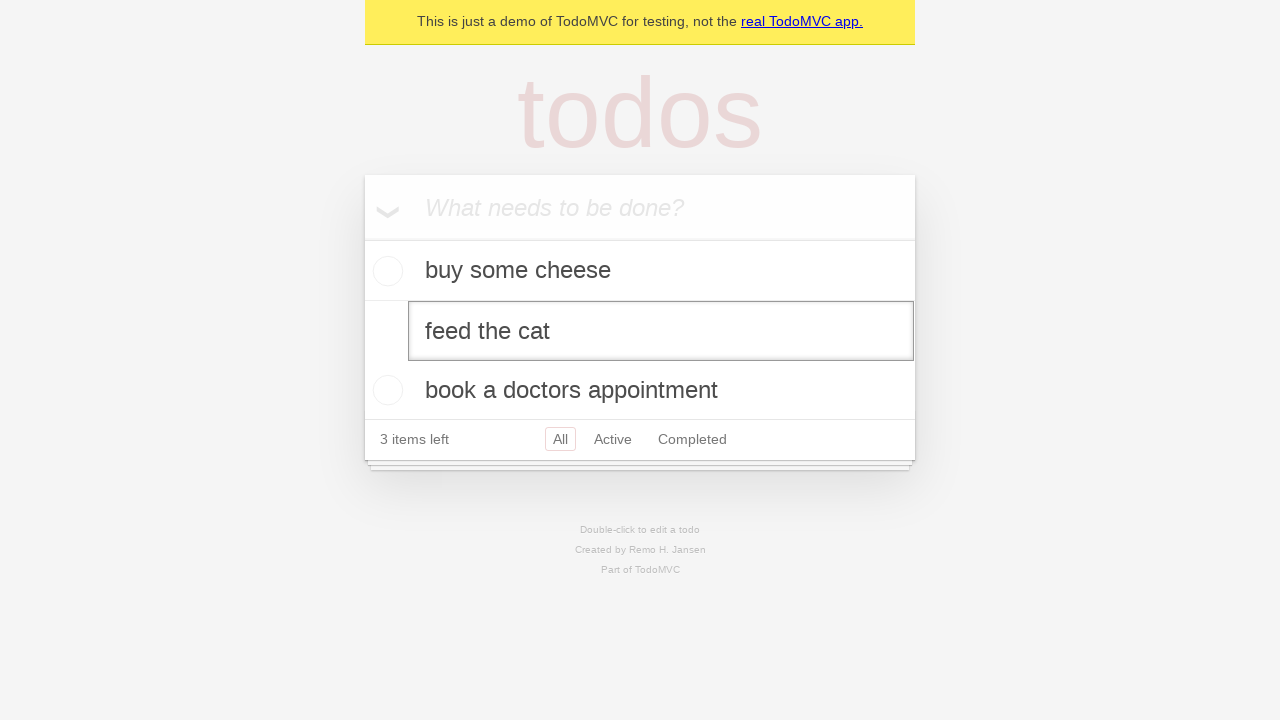

Filled edit field with 'buy some sausages' on internal:testid=[data-testid="todo-item"s] >> nth=1 >> internal:role=textbox[nam
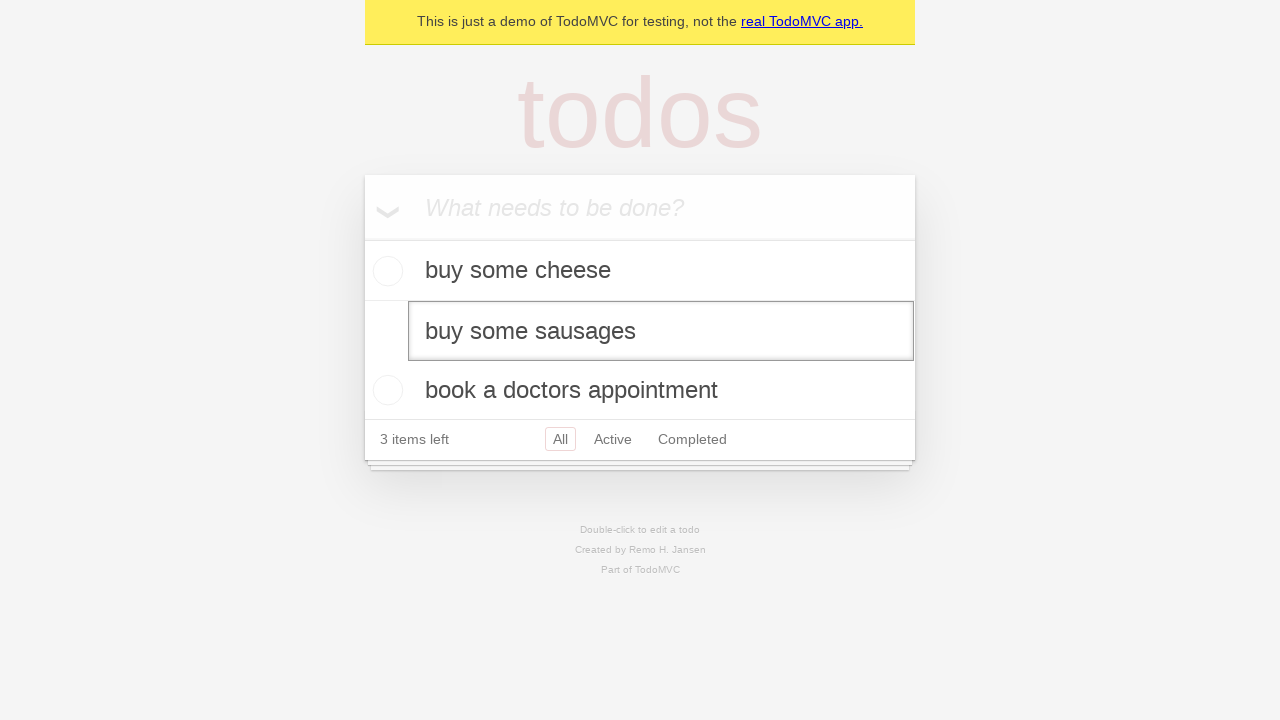

Pressed Escape to cancel edit and restore original text on internal:testid=[data-testid="todo-item"s] >> nth=1 >> internal:role=textbox[nam
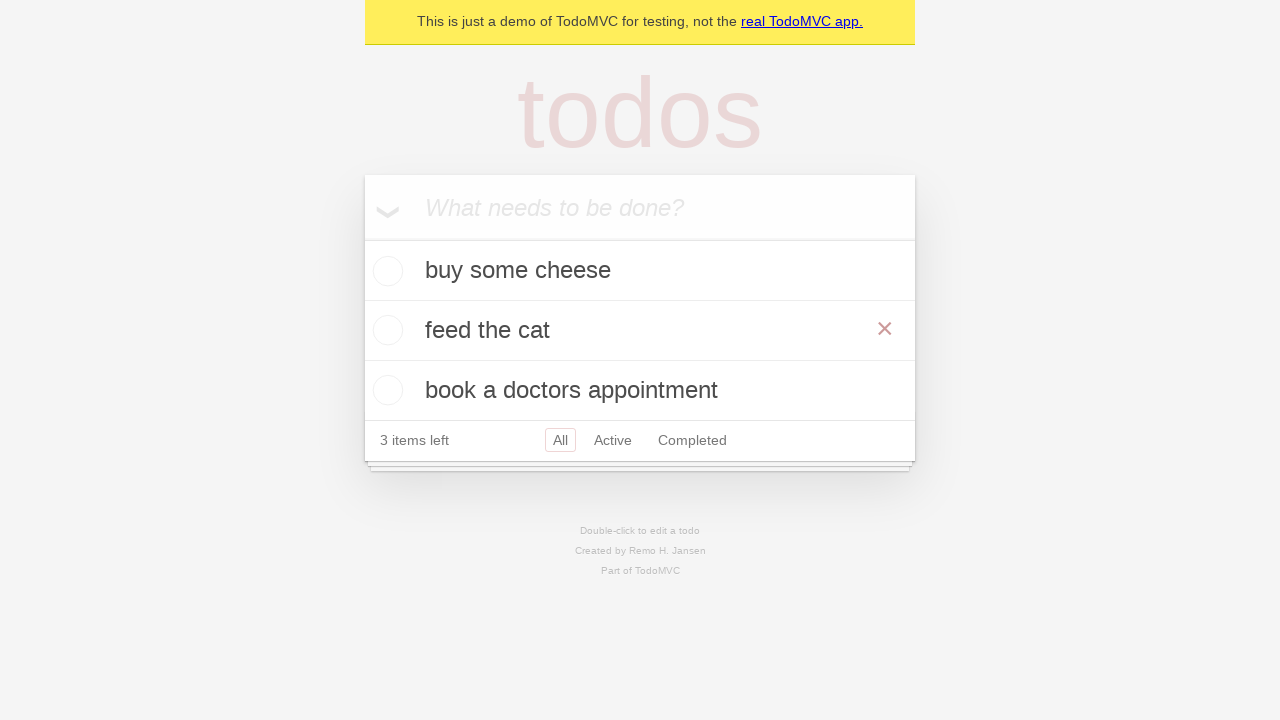

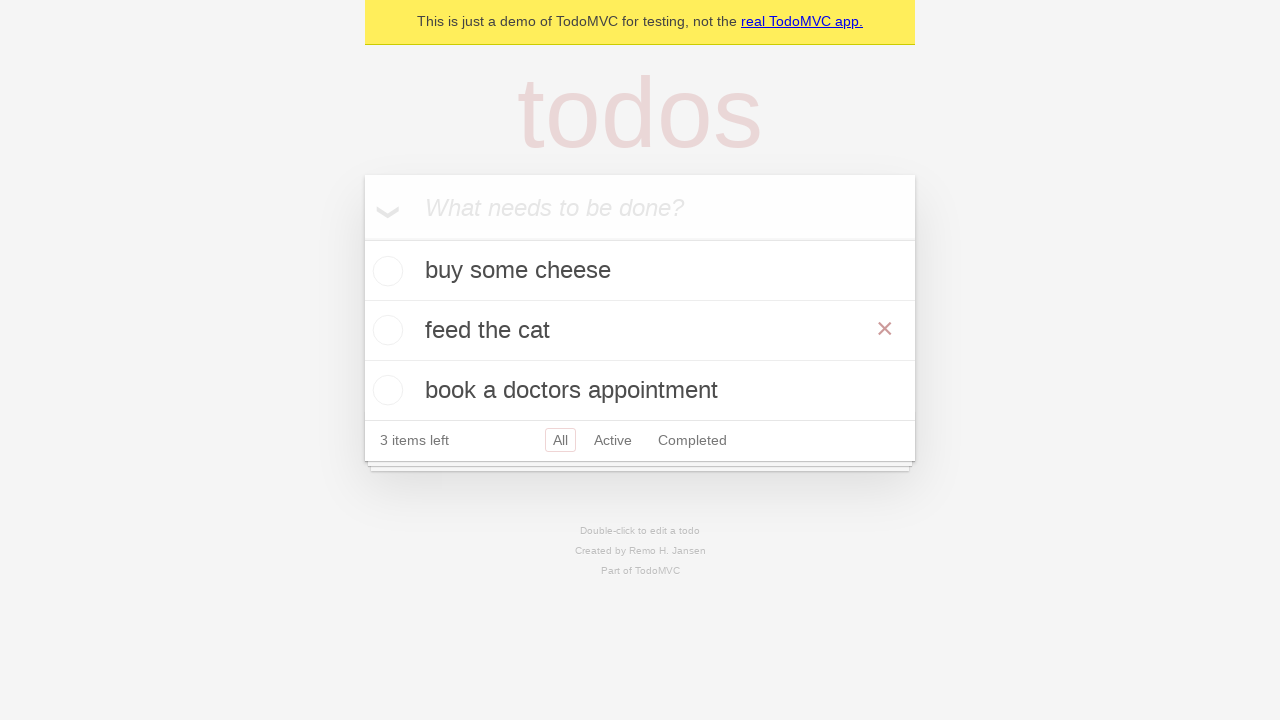